Tests a registration form by filling in first name, last name, and email fields, then submitting and verifying the success message

Starting URL: http://suninjuly.github.io/registration1.html

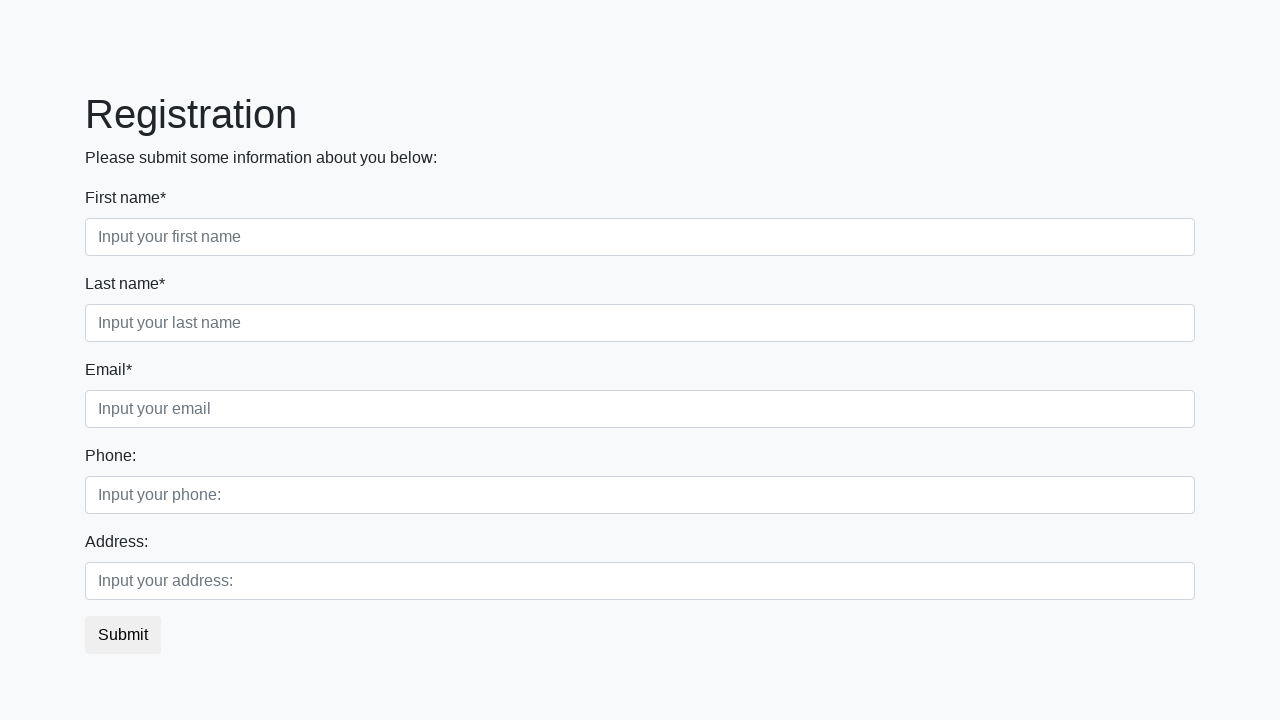

Filled first name field with 'ilya' on input[placeholder='Input your first name']
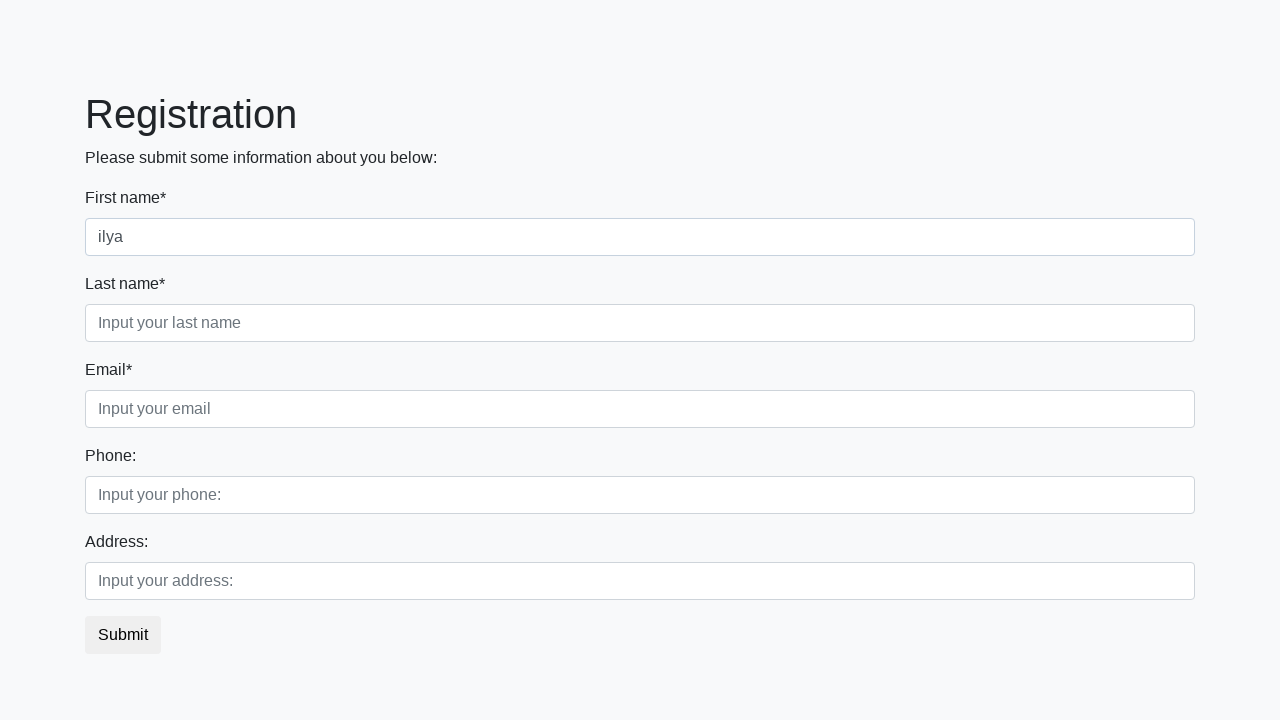

Filled last name field with 'okorokov' on input[placeholder='Input your last name']
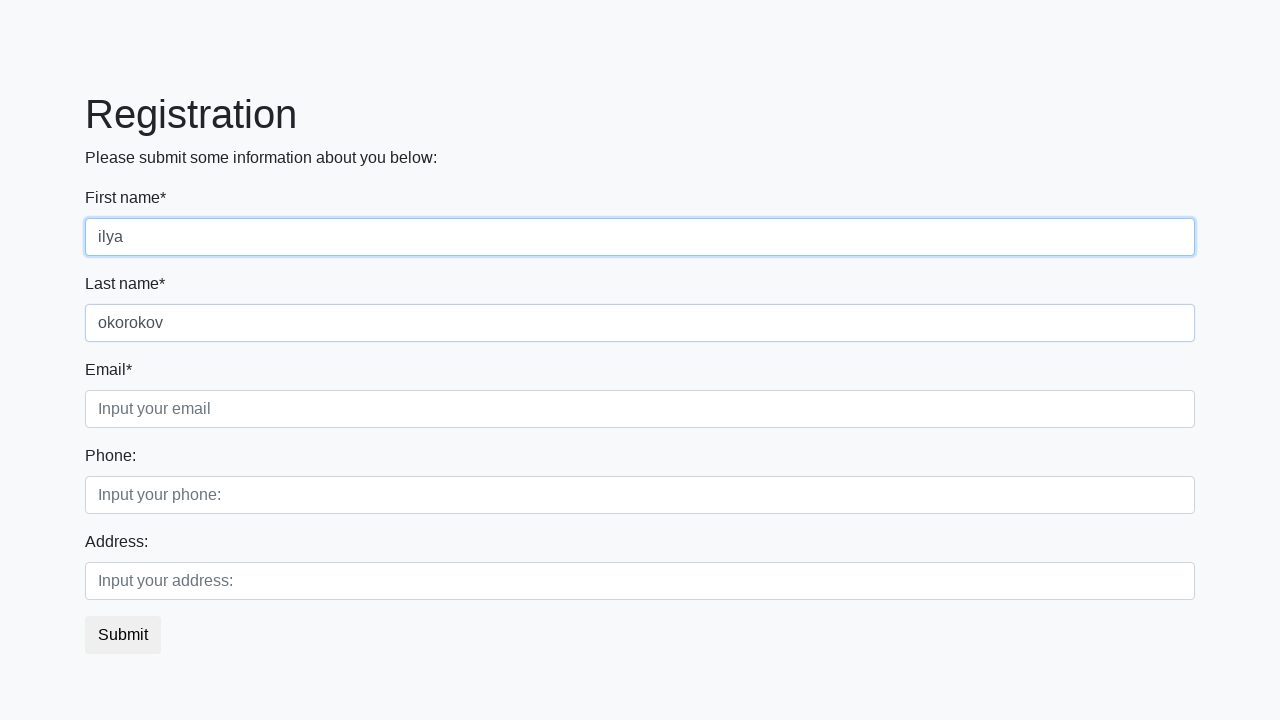

Filled email field with 'email@ee.ee' on input[placeholder='Input your email']
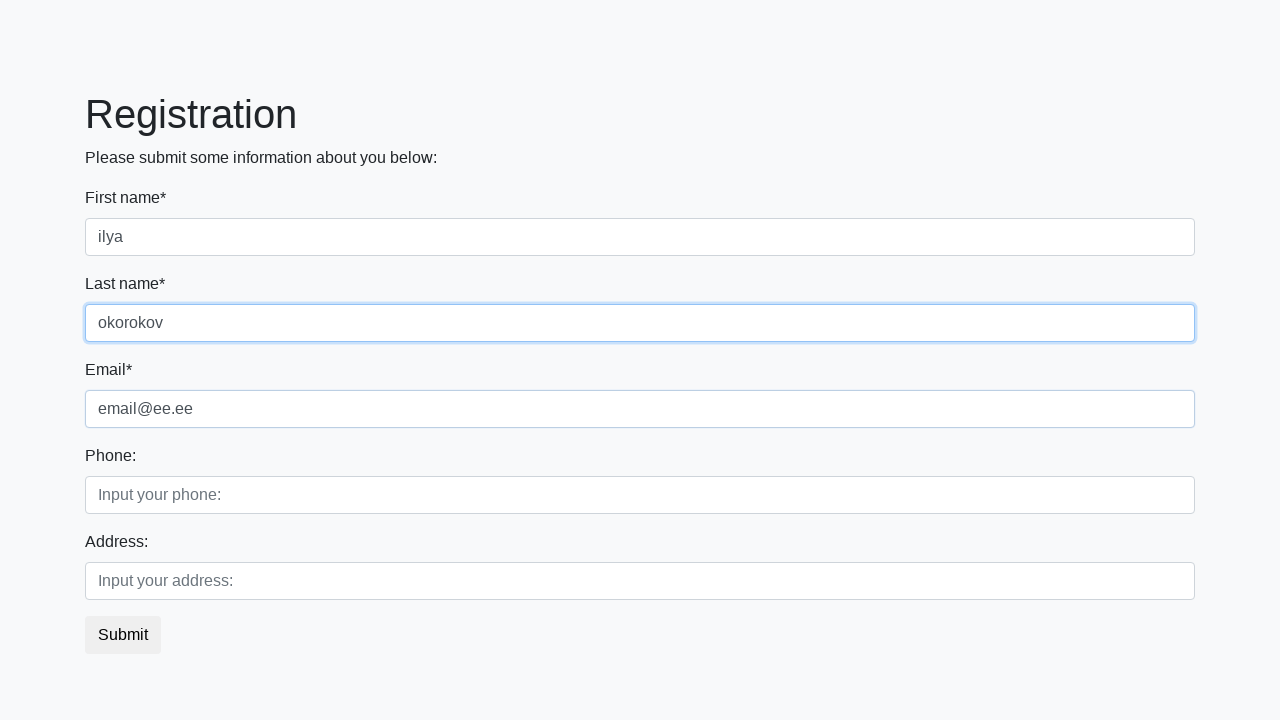

Clicked submit button at (123, 635) on button.btn
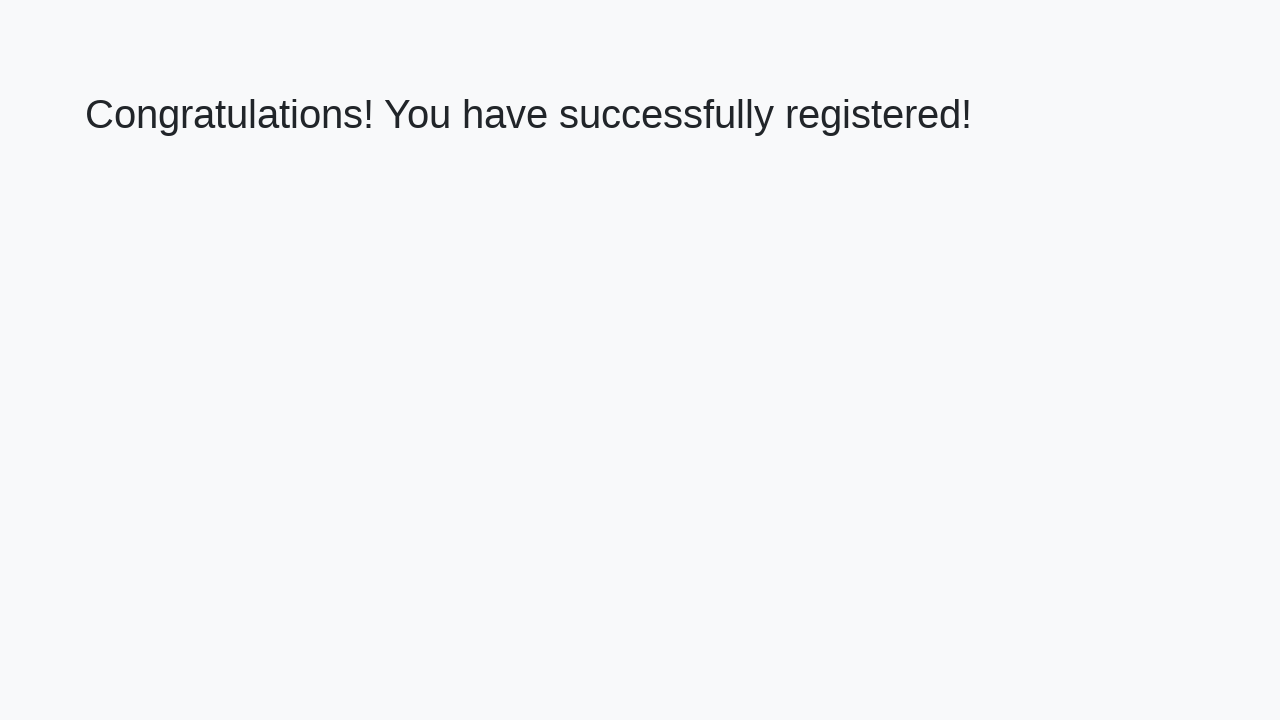

Success message header loaded
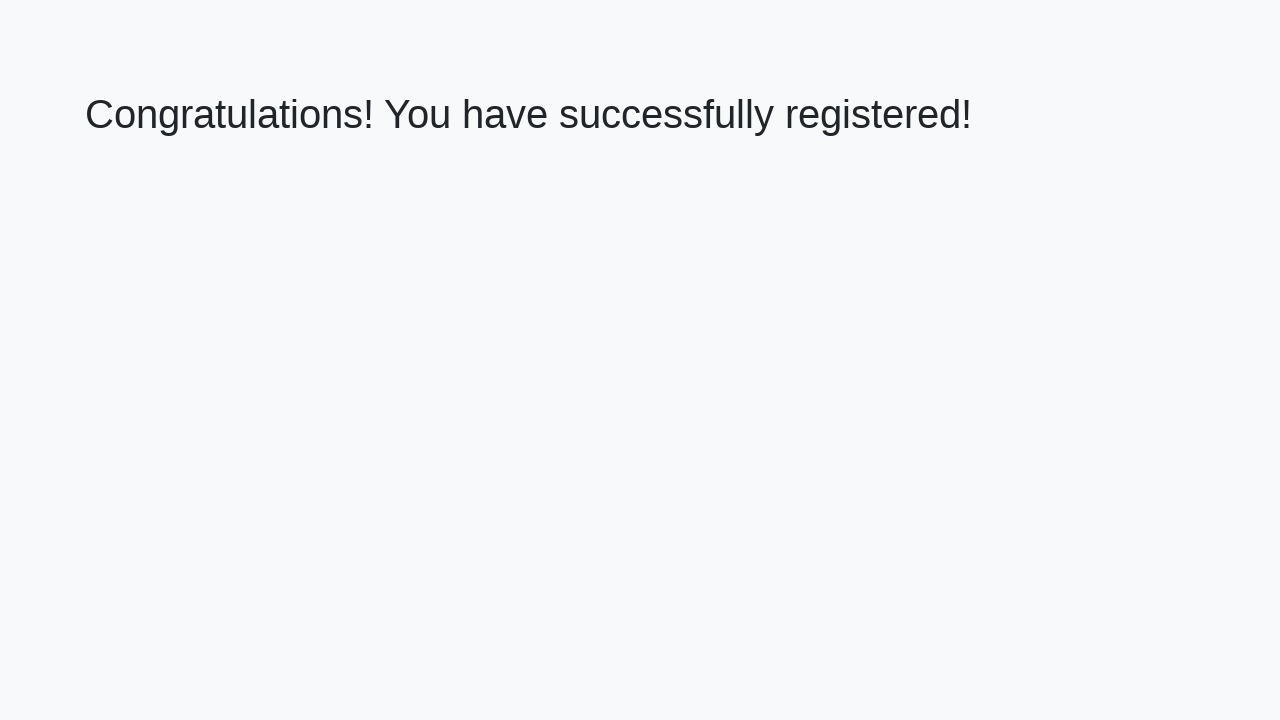

Retrieved success message: 'Congratulations! You have successfully registered!'
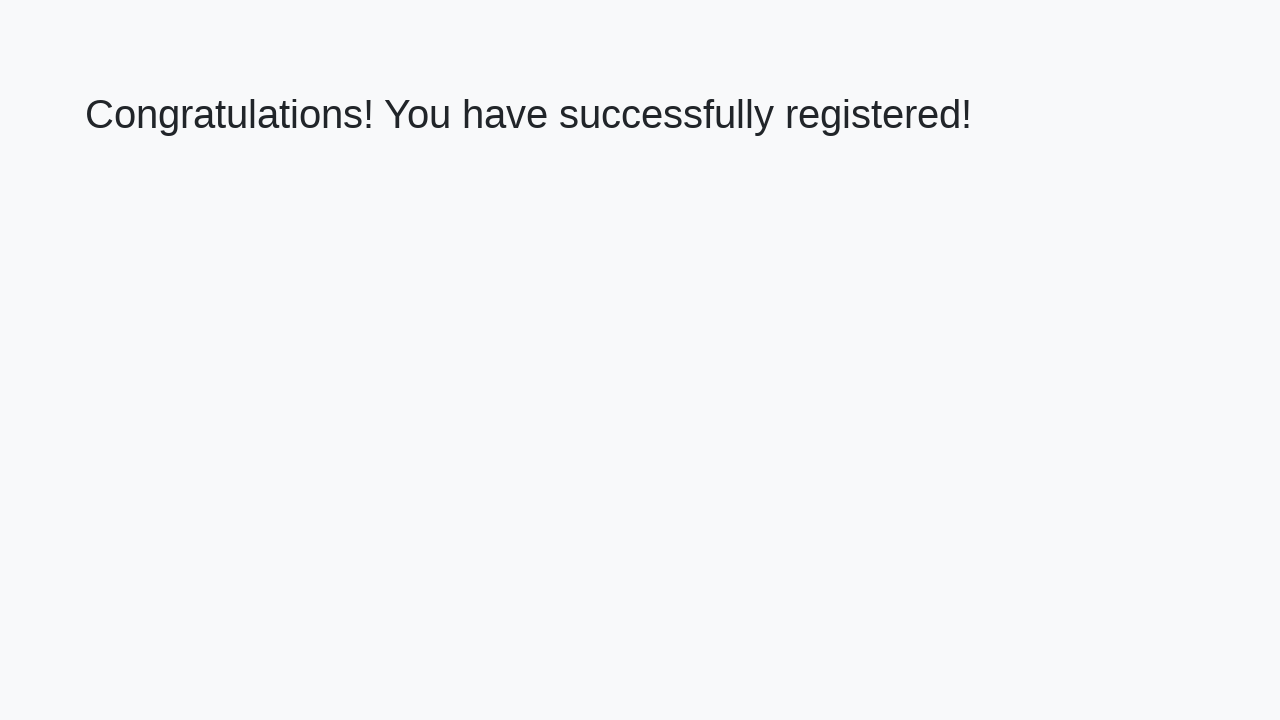

Verified success message matches expected text
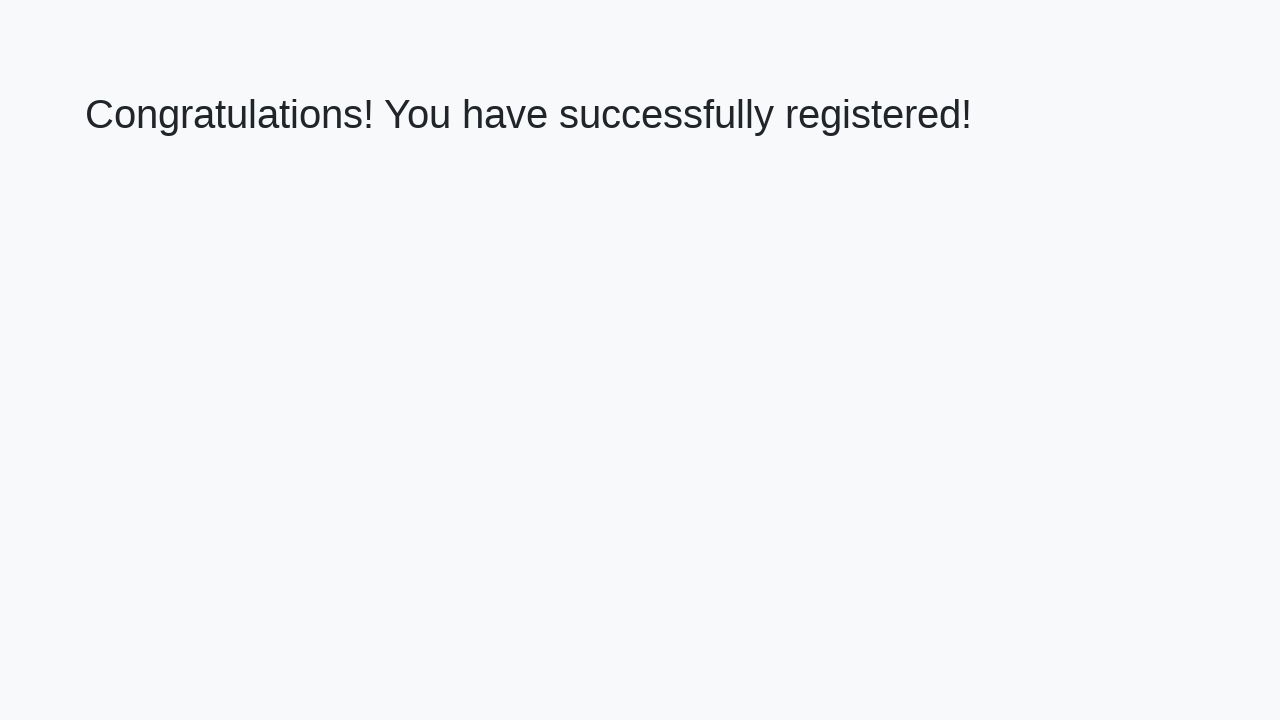

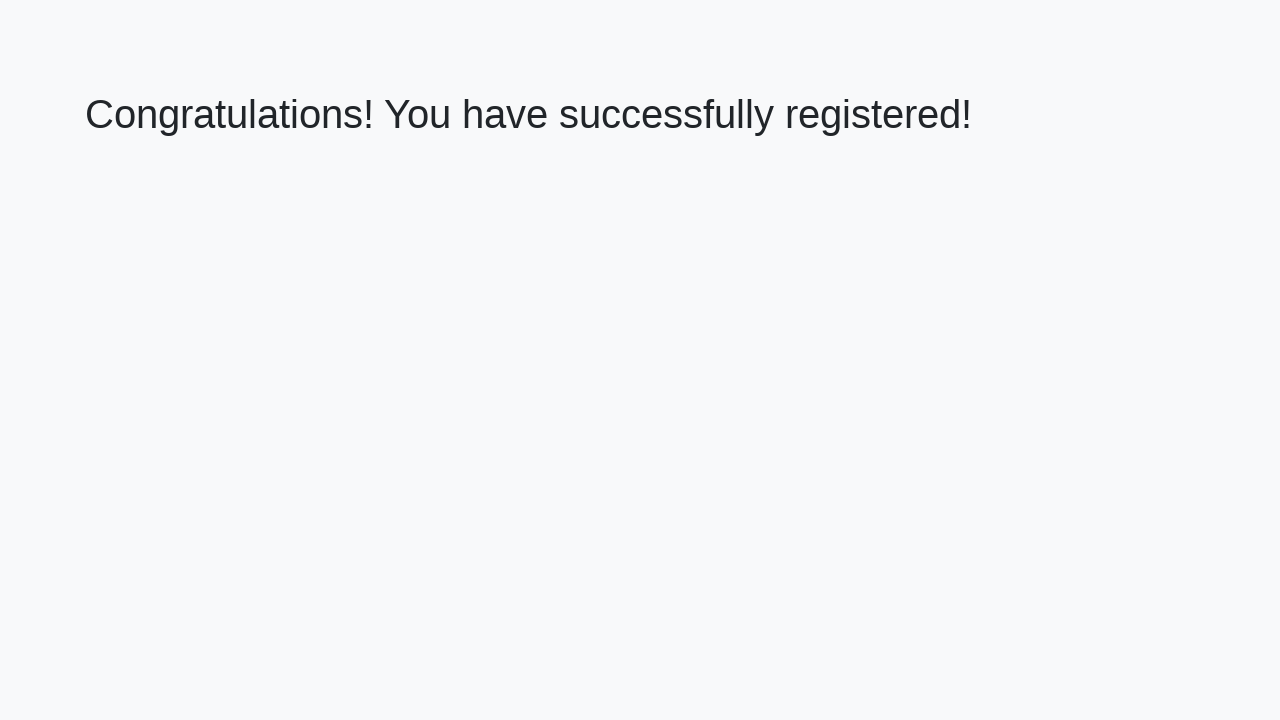